Tests form submission on the Selenium demo page by filling a text field and clicking submit button

Starting URL: https://www.selenium.dev/selenium/web/web-form.html

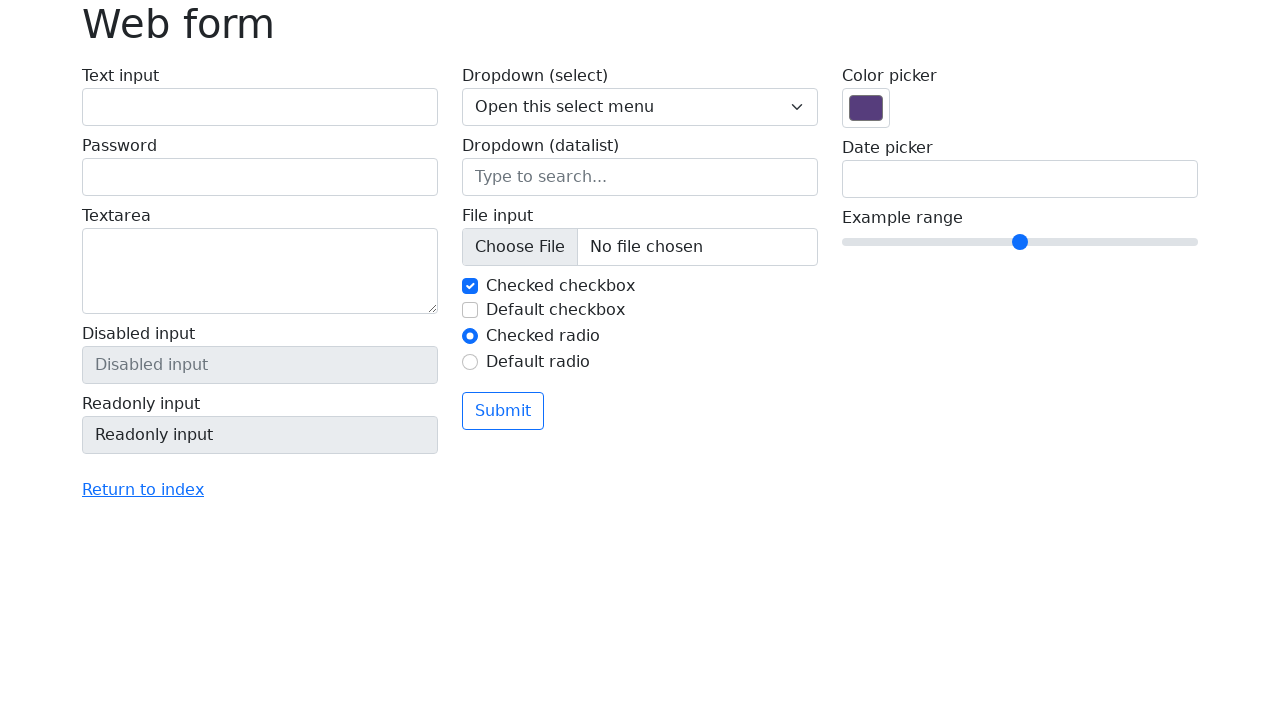

Navigated to Selenium demo form page
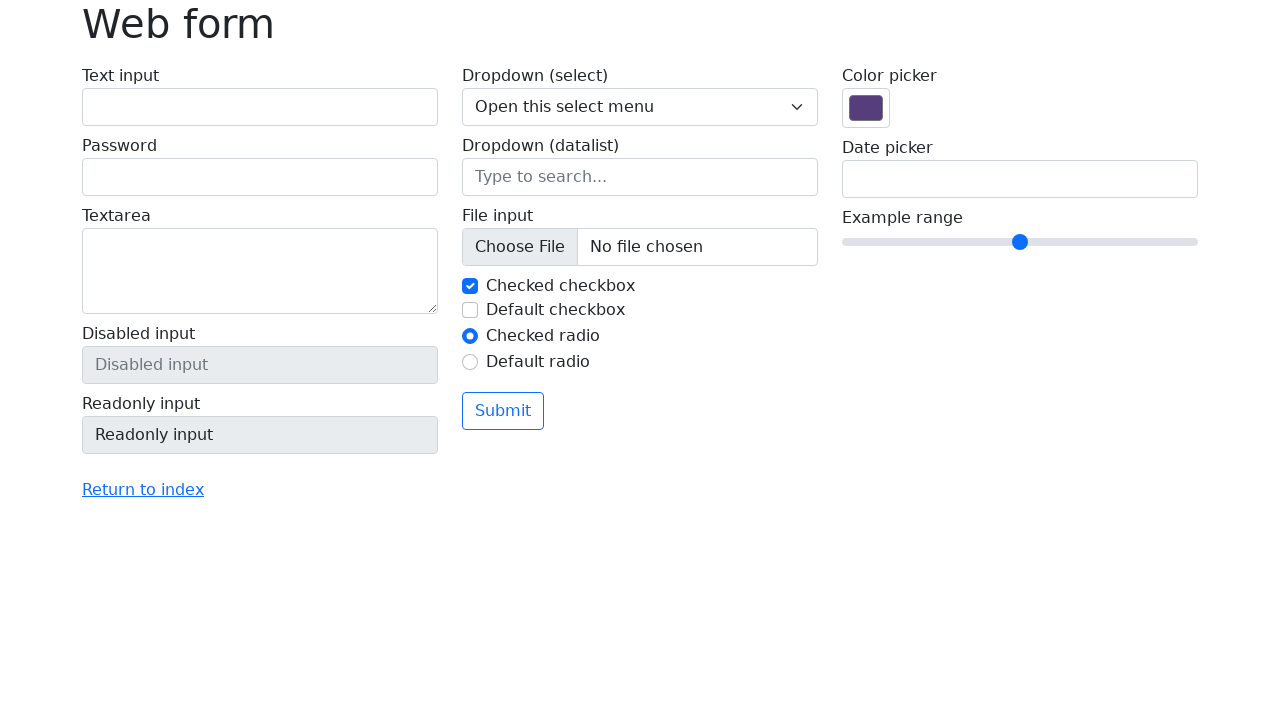

Filled text field with 'Selenium' on input[name='my-text']
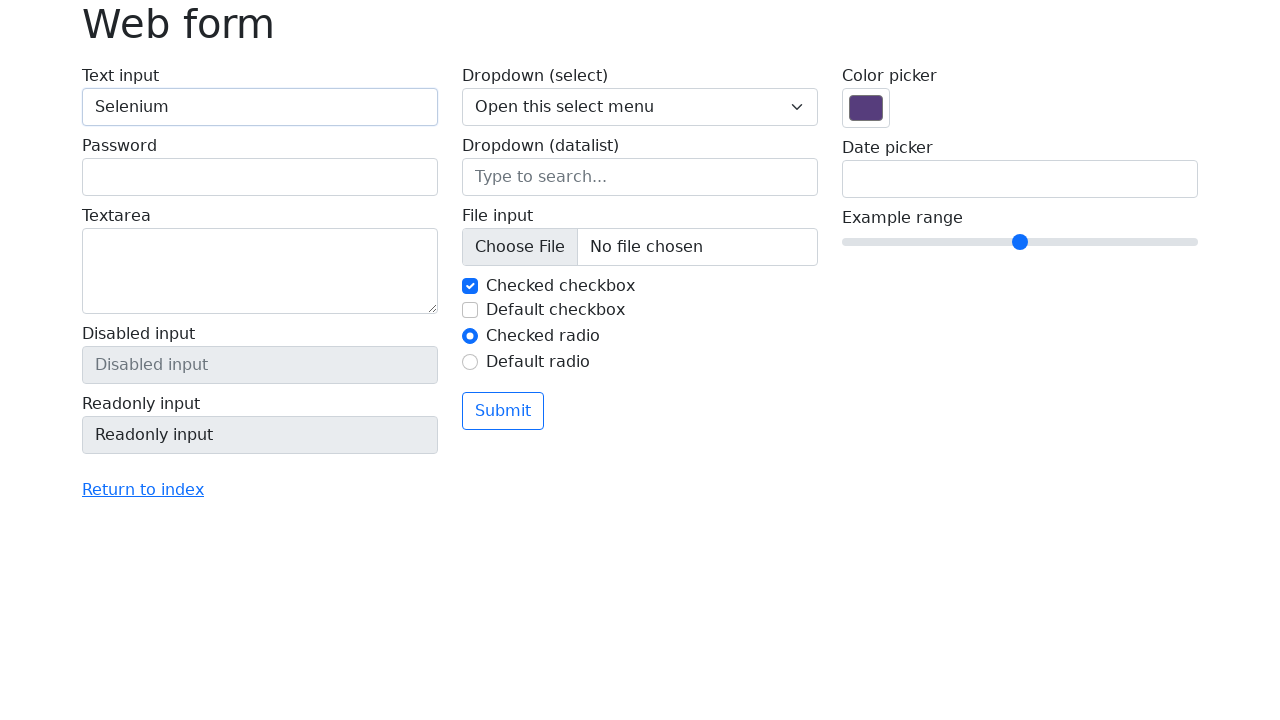

Clicked submit button at (503, 411) on button
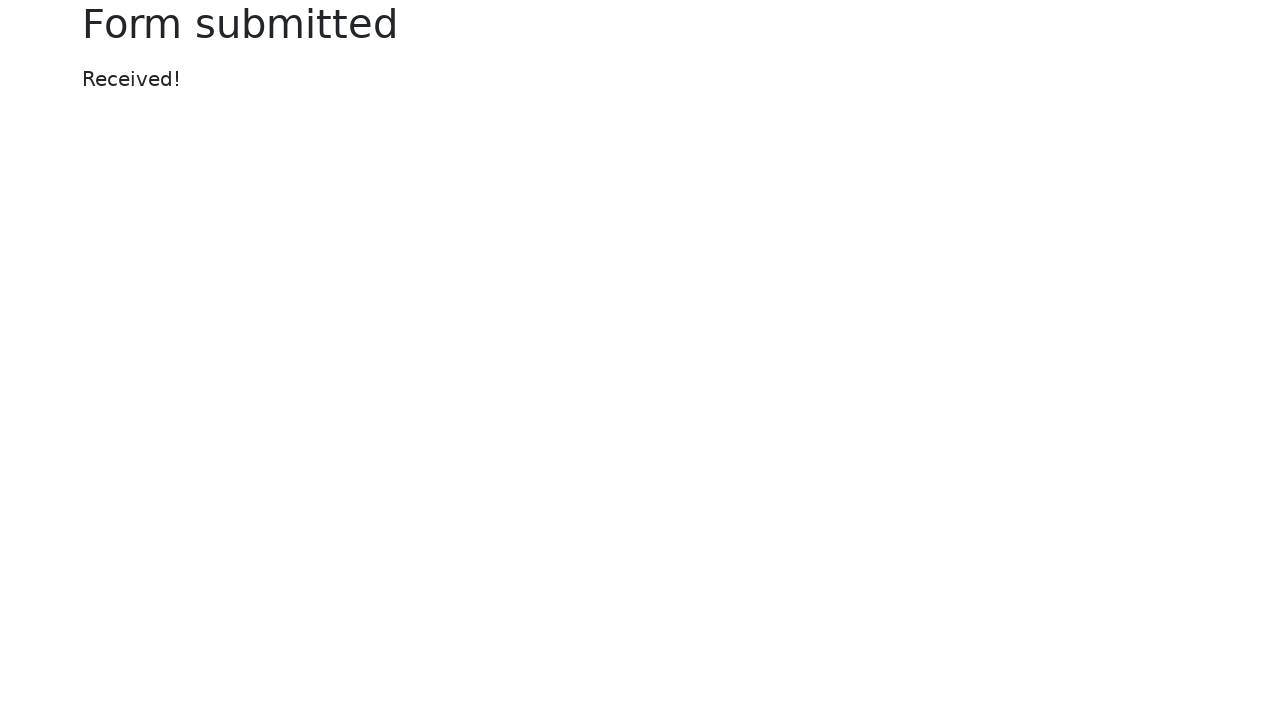

Success message appeared after form submission
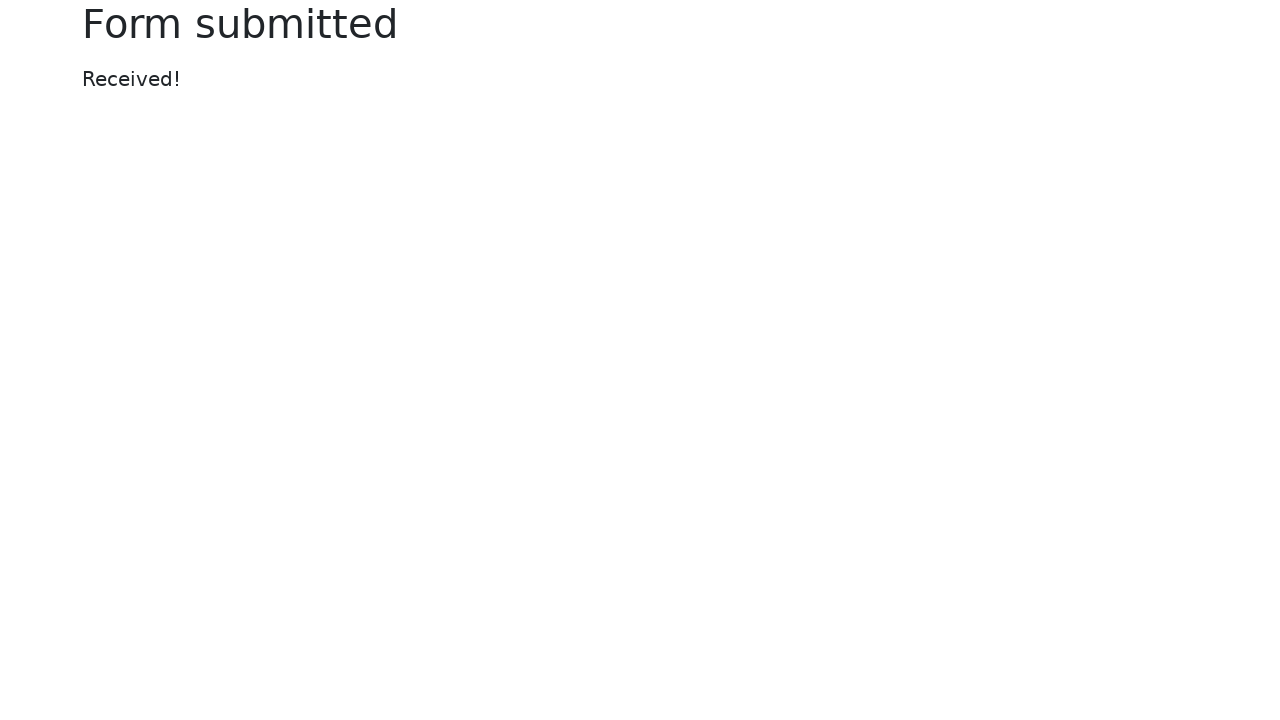

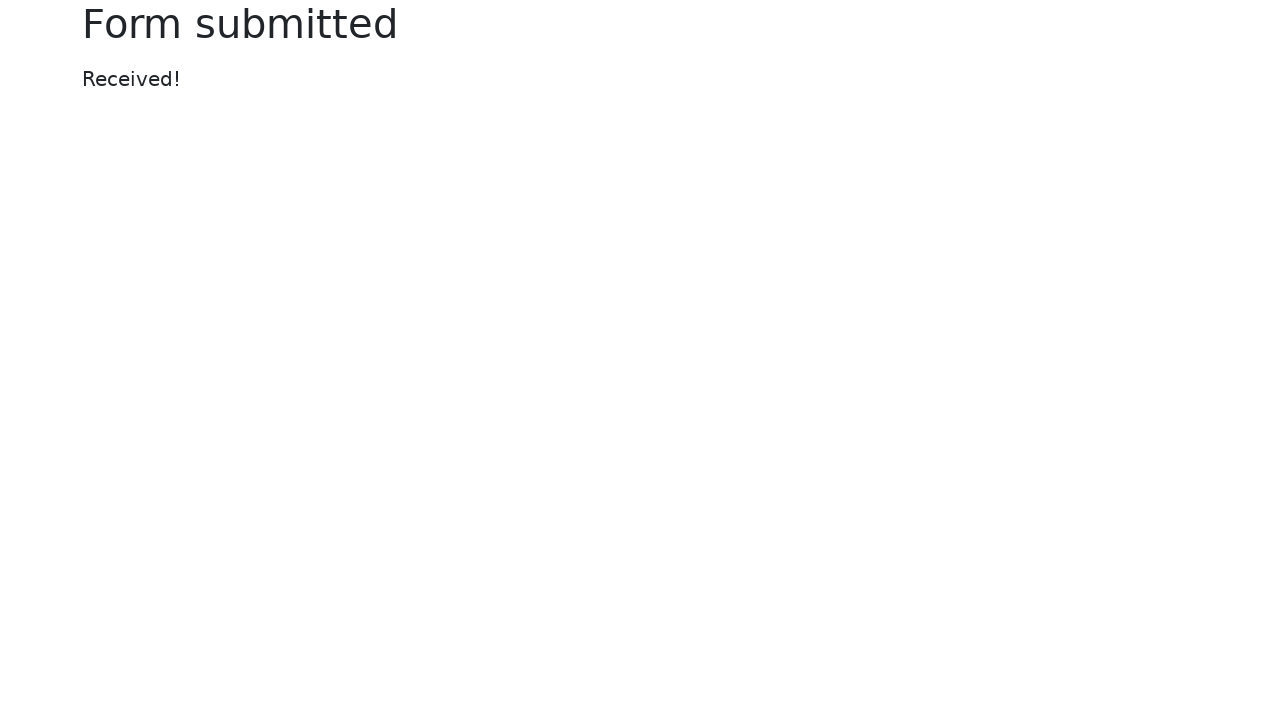